Tests adding todo items by filling the input field and pressing Enter, then verifying the items appear in the list

Starting URL: https://demo.playwright.dev/todomvc

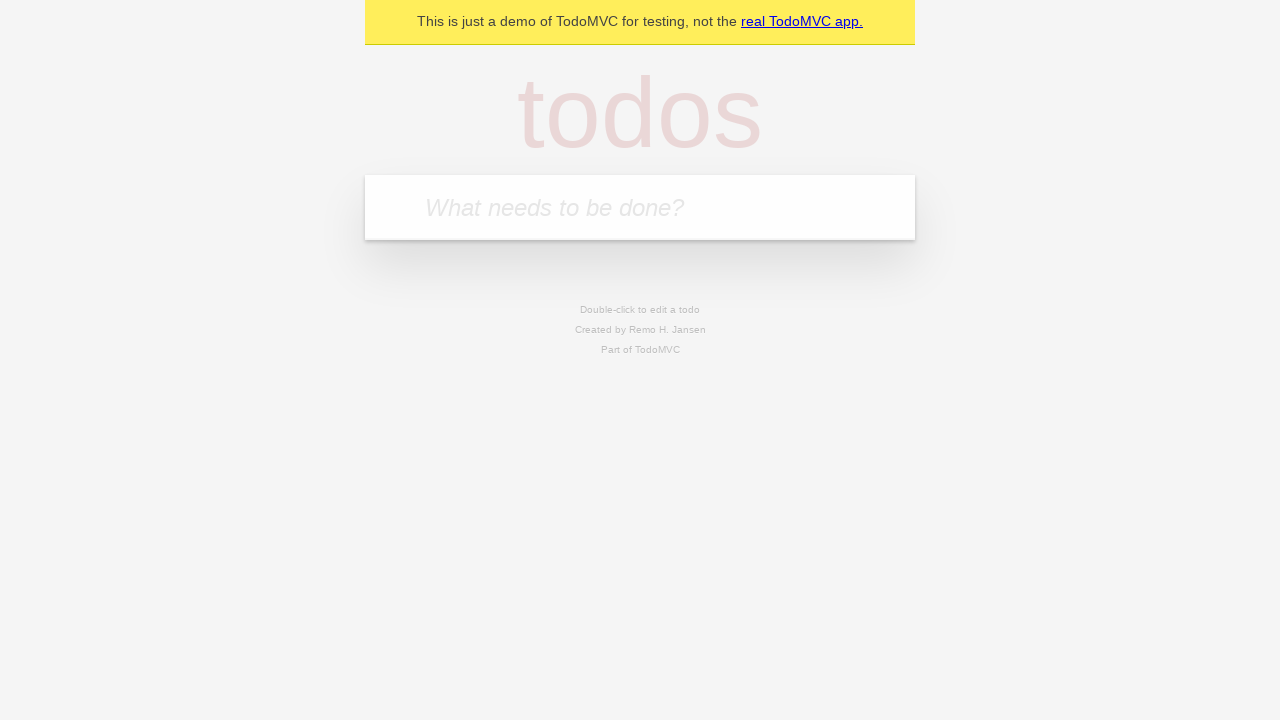

Located the todo input field with placeholder 'What needs to be done?'
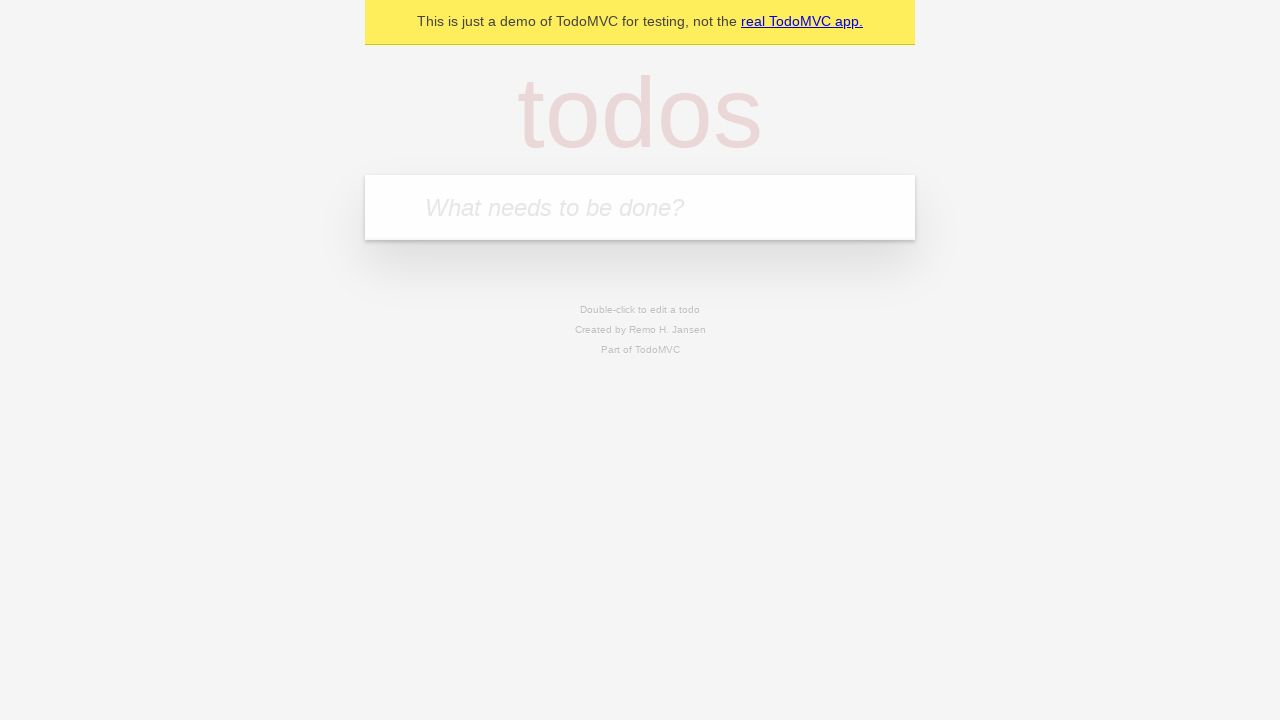

Filled todo input with 'buy some cheese' on internal:attr=[placeholder="What needs to be done?"i]
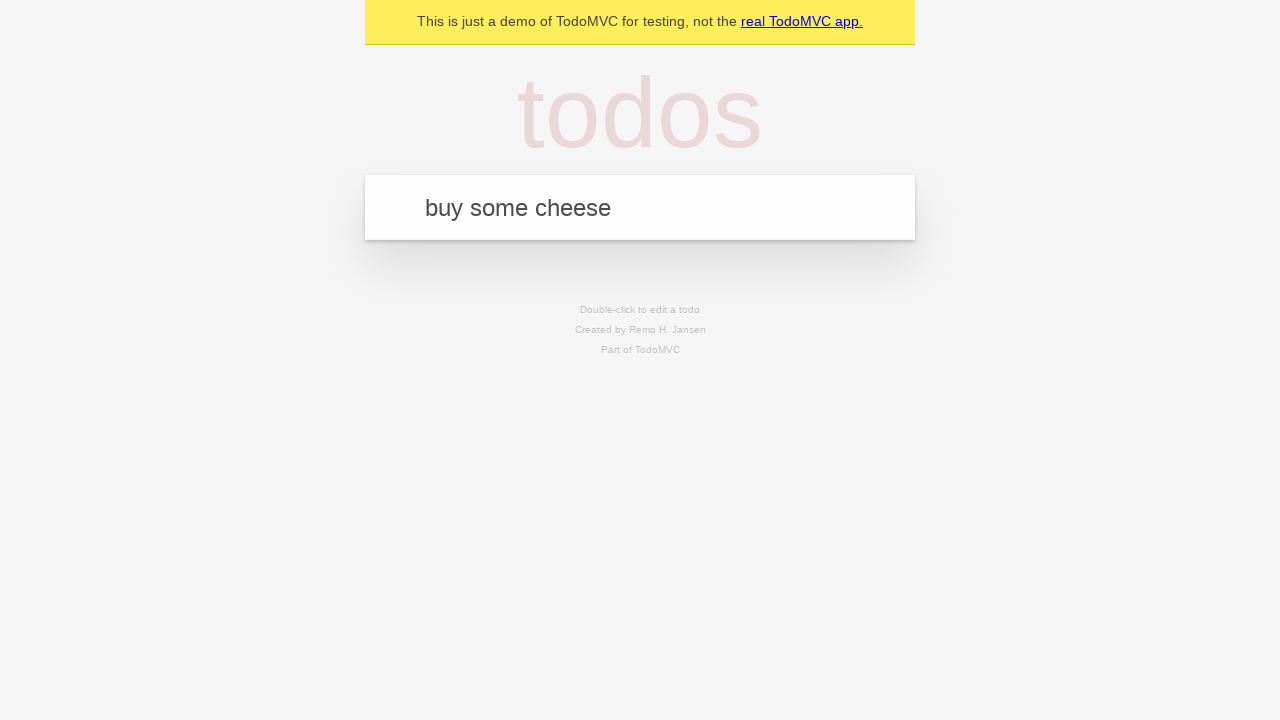

Pressed Enter to add first todo item on internal:attr=[placeholder="What needs to be done?"i]
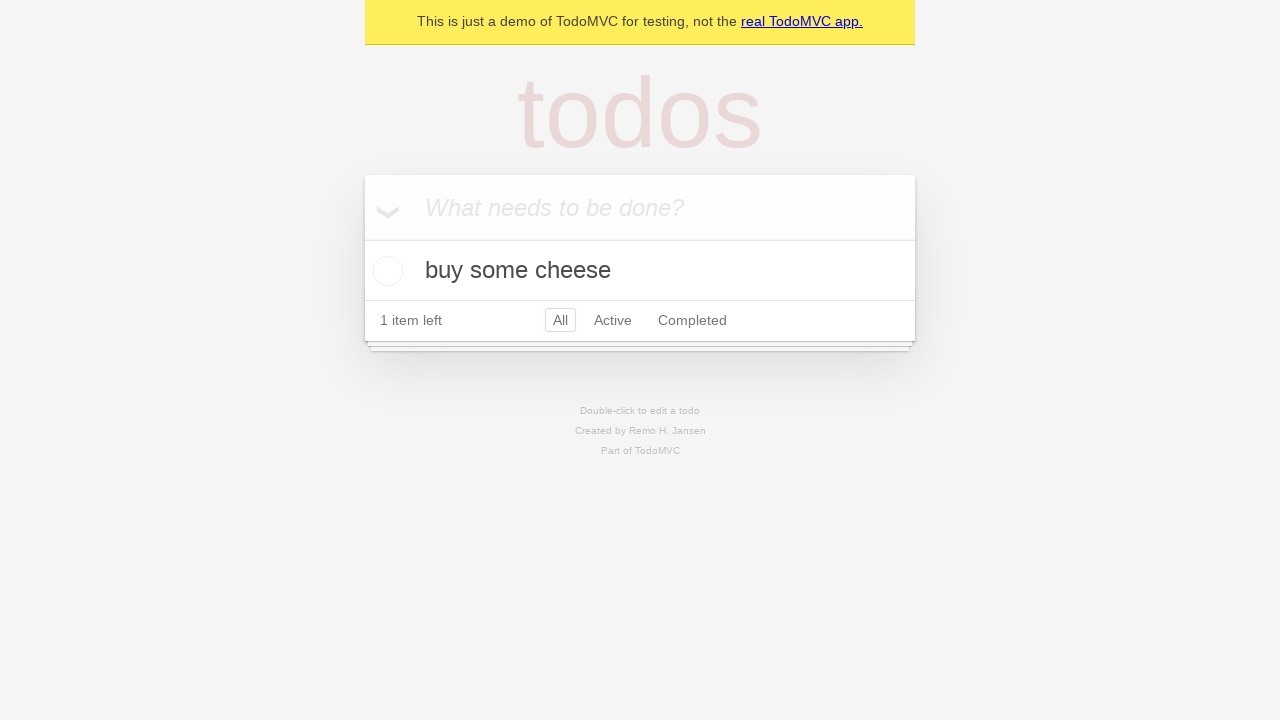

Verified first todo item appeared in the list
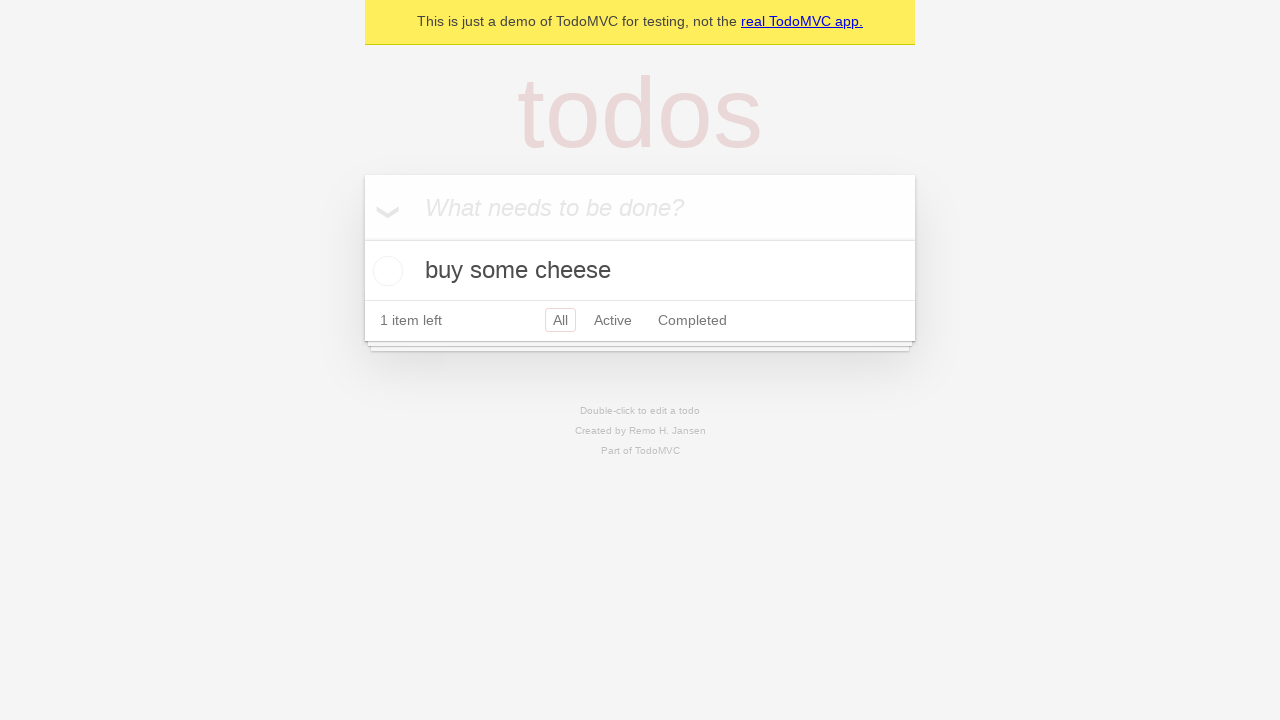

Filled todo input with 'feed the cat' on internal:attr=[placeholder="What needs to be done?"i]
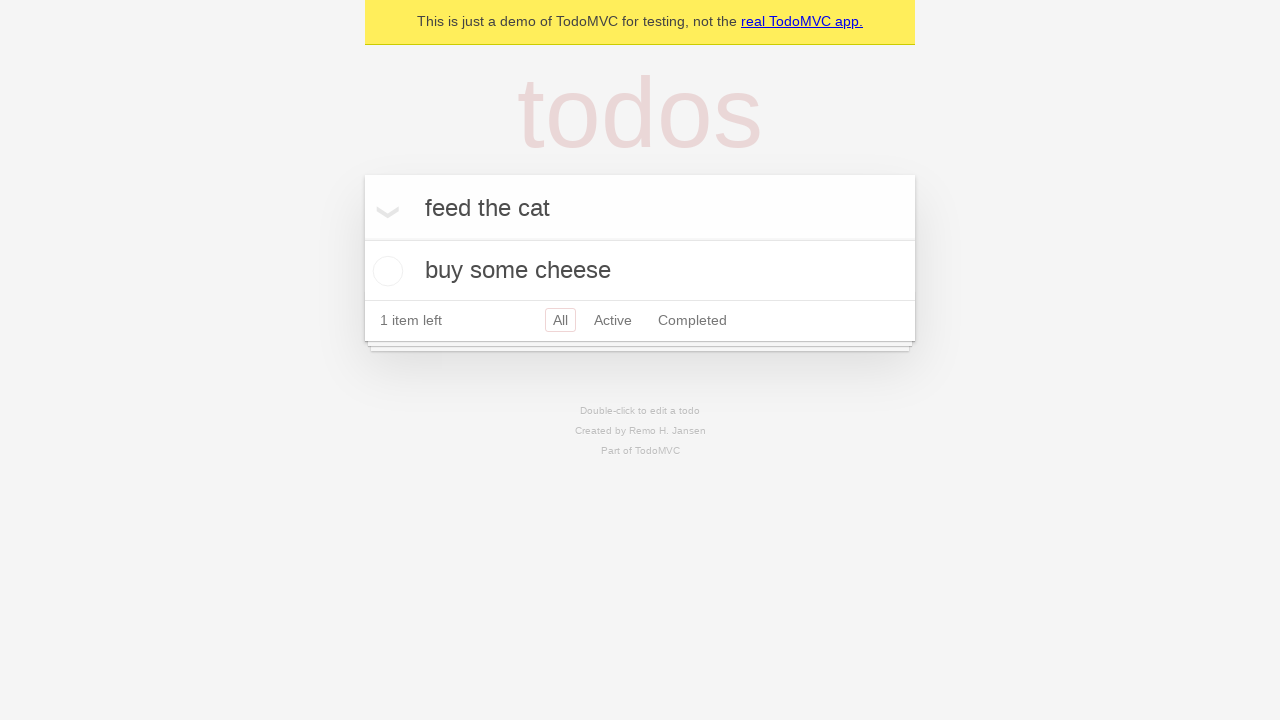

Pressed Enter to add second todo item on internal:attr=[placeholder="What needs to be done?"i]
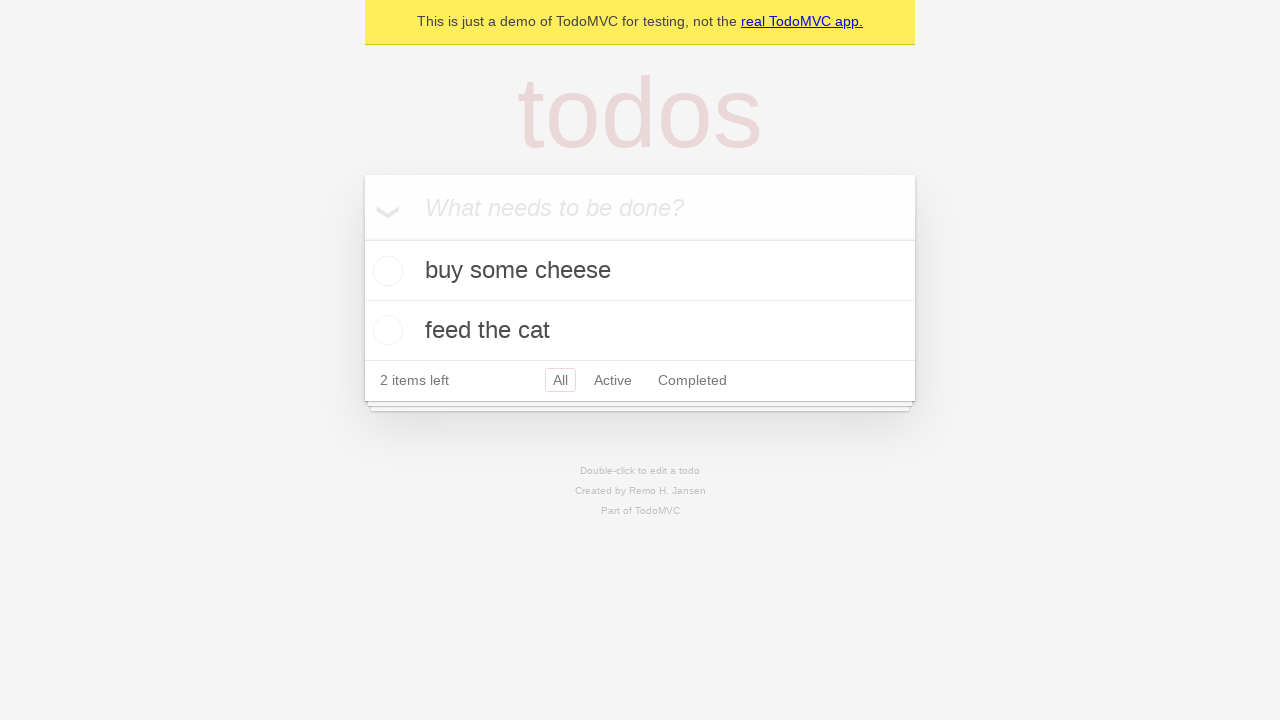

Verified second todo item appeared in the list
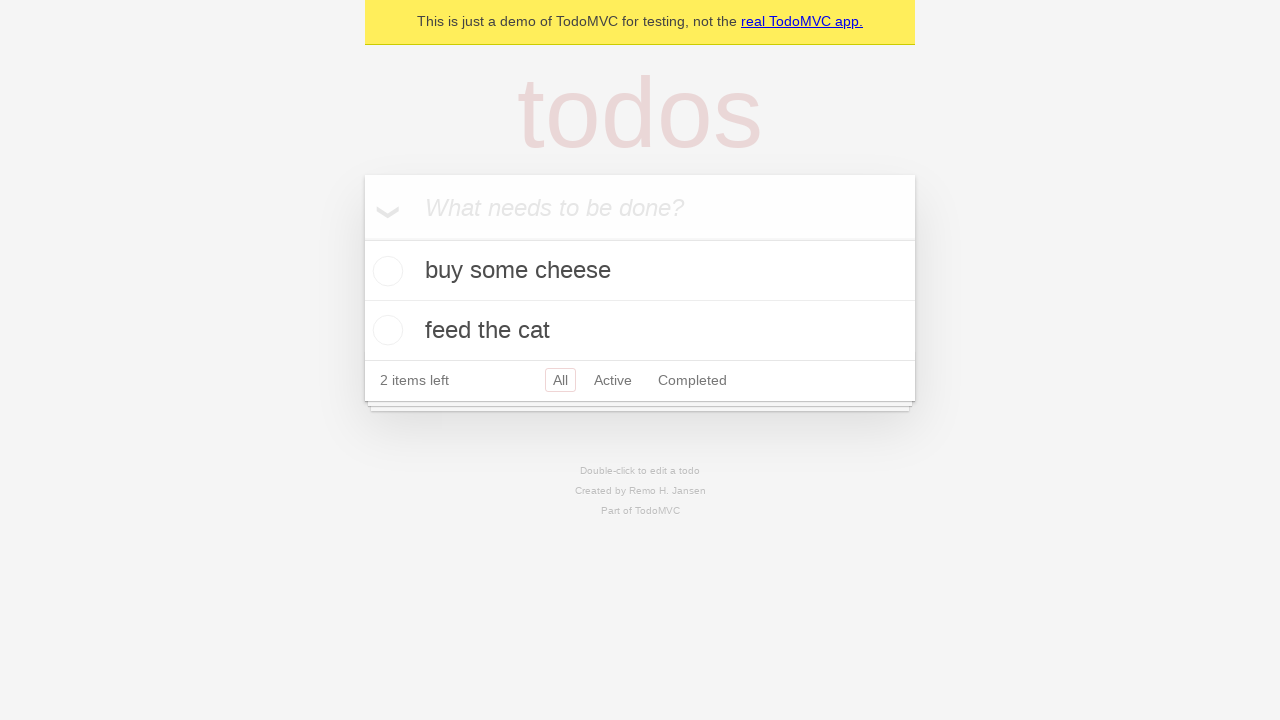

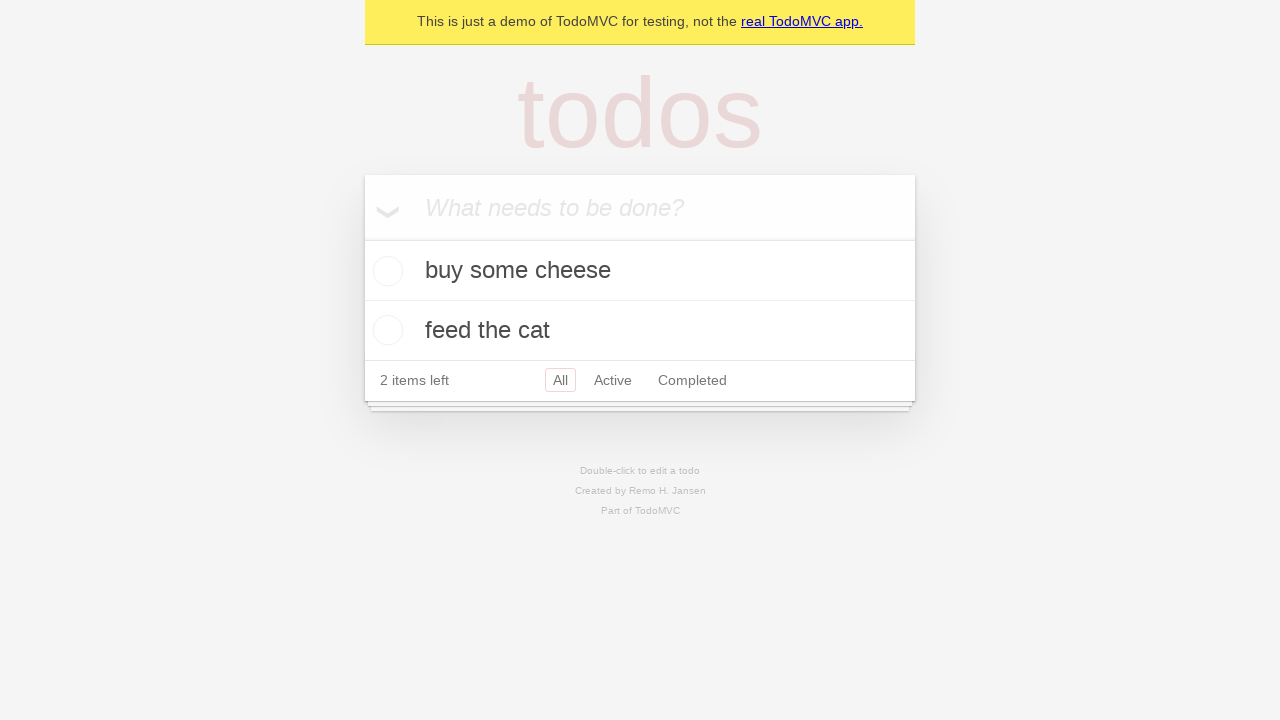